Tests clicking a radio button inside an iframe on W3Schools' TryIt editor page by switching to the iframe, selecting the HTML radio option, and switching back to the default content.

Starting URL: https://www.w3schools.com/tags/tryit.asp?filename=tryhtml5_input_type_radio

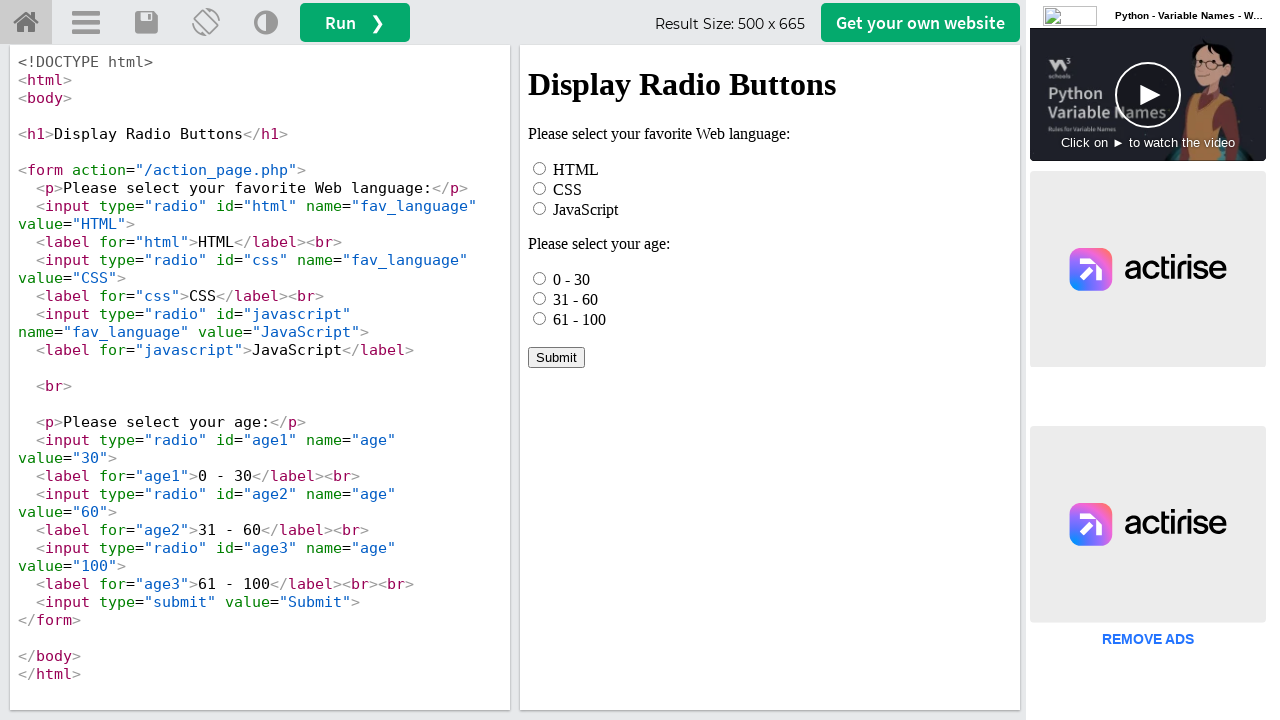

Located iframe with ID 'iframeResult'
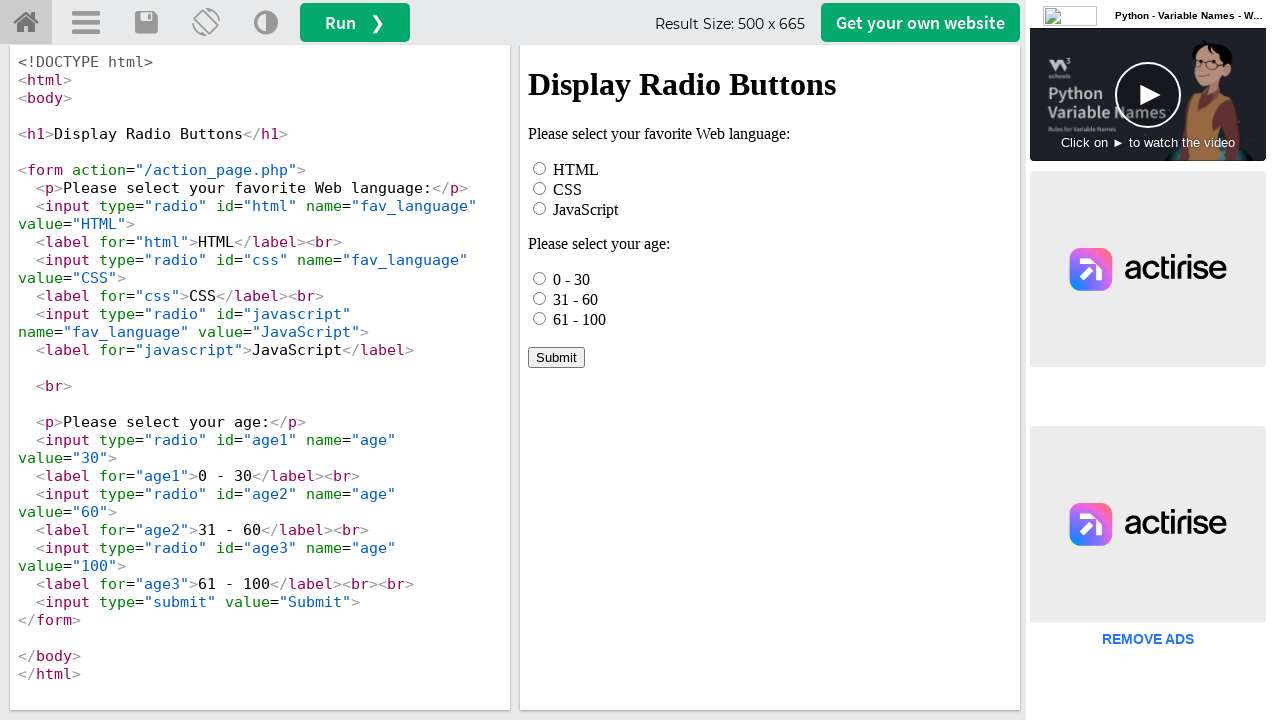

Clicked the HTML radio button inside the iframe at (540, 168) on #iframeResult >> internal:control=enter-frame >> xpath=//*[@id="html"]
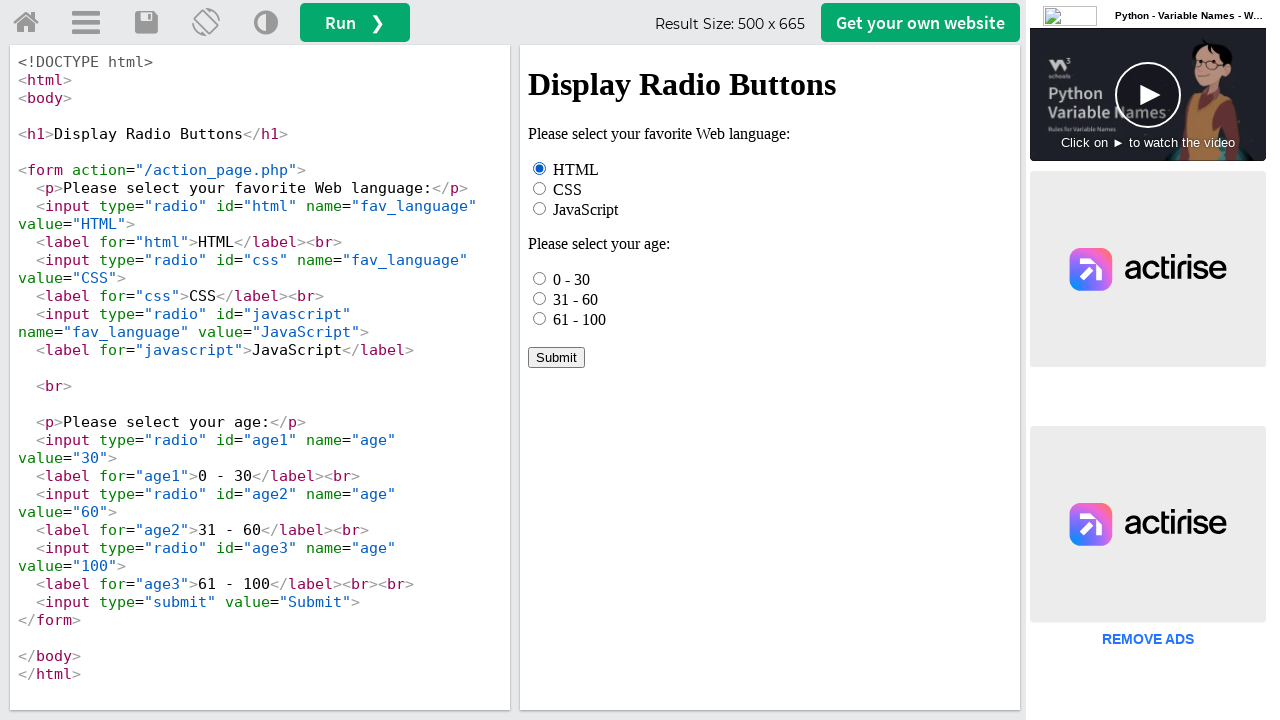

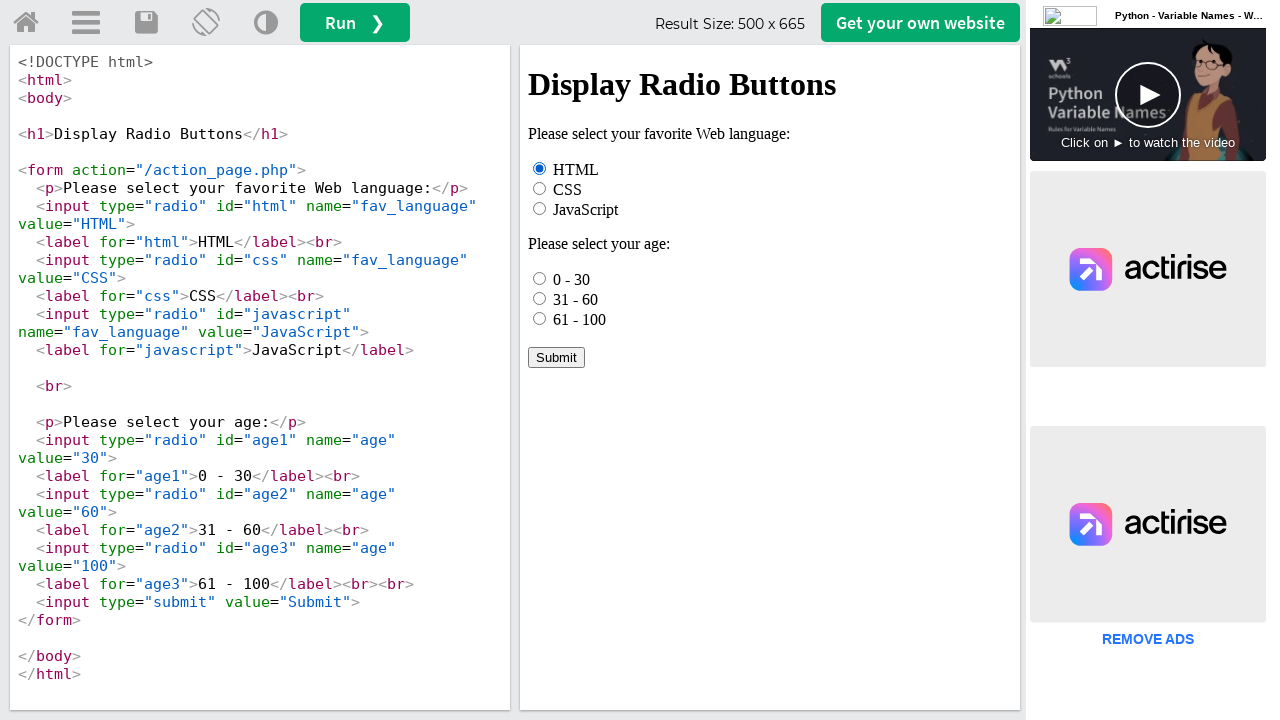